Tests add/remove element functionality by clicking add twice, removing one element, and verifying only one button remains

Starting URL: http://the-internet.herokuapp.com/add_remove_elements/

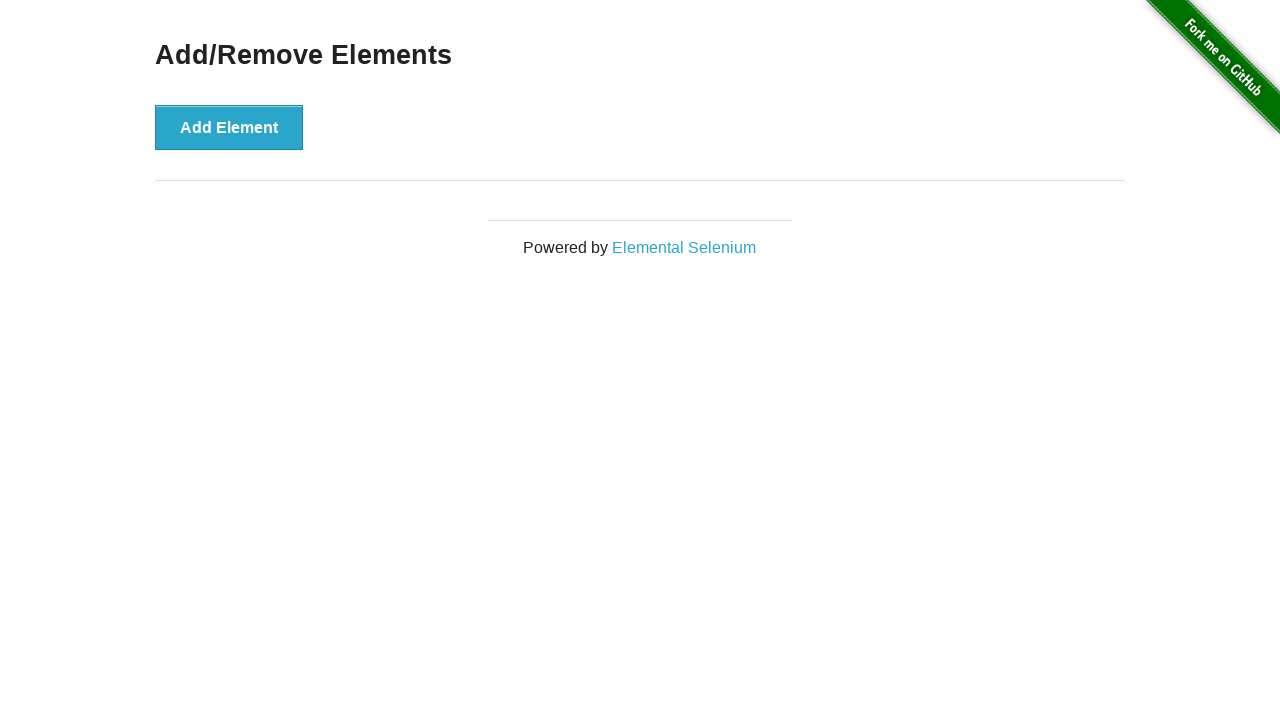

Navigated to add/remove elements page
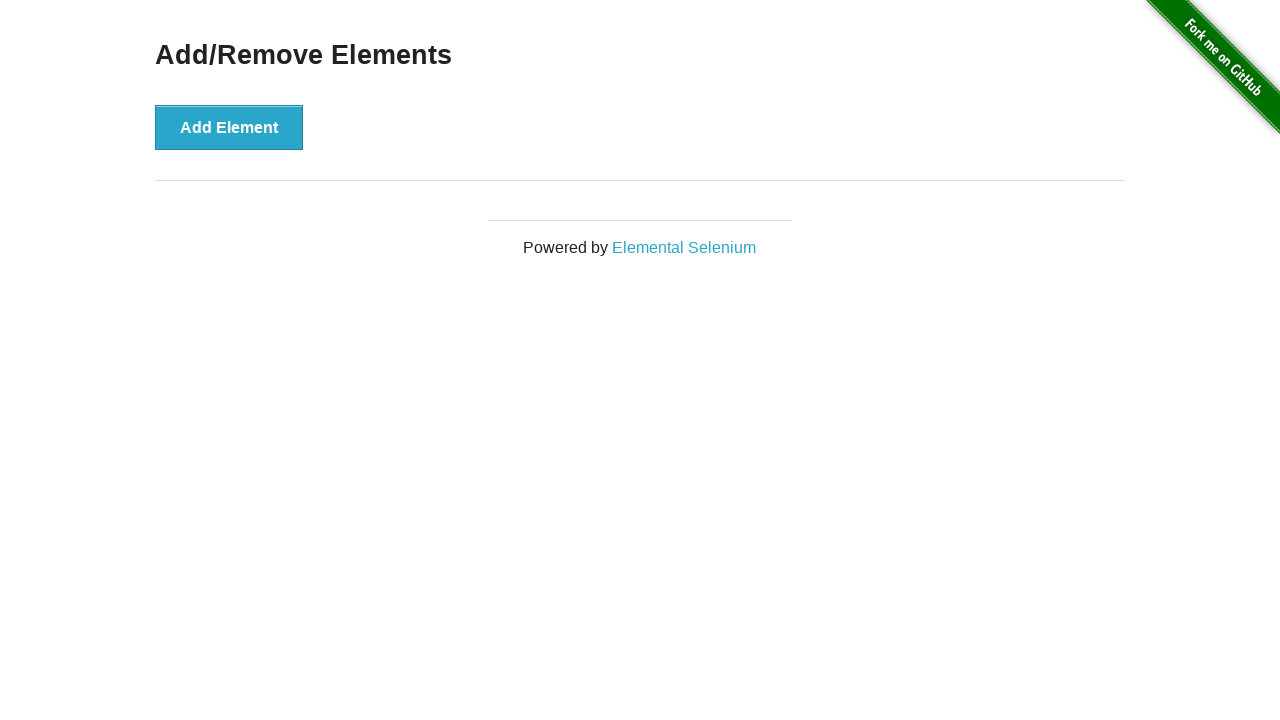

Clicked 'Add Element' button (first time) at (229, 127) on xpath=//button[text() = 'Add Element']
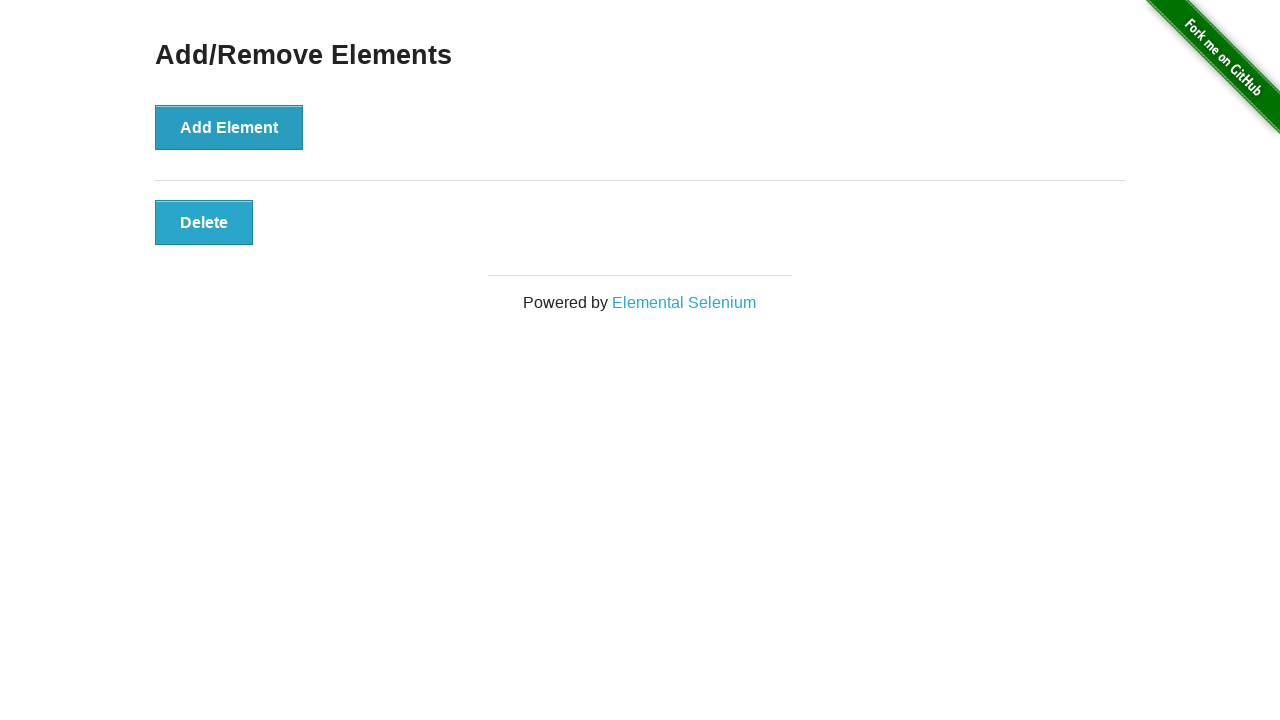

Clicked 'Add Element' button (second time) at (229, 127) on xpath=//button[text() = 'Add Element']
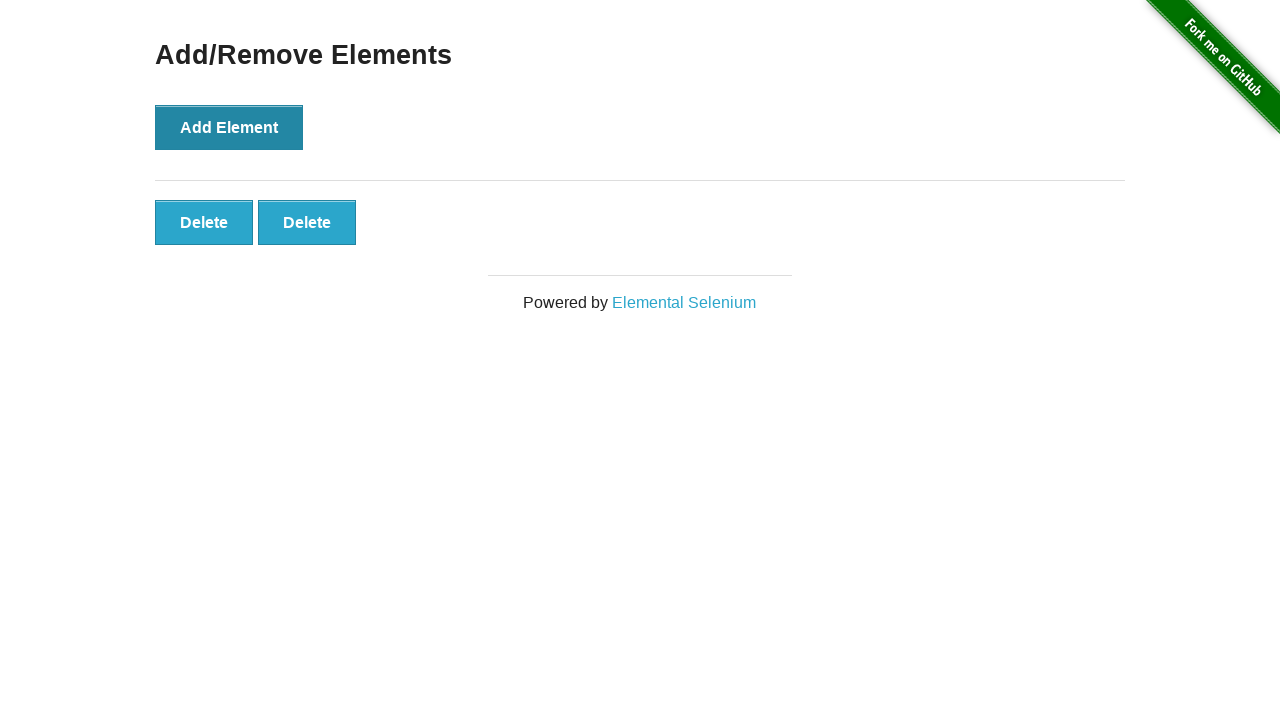

Clicked remove button to delete one added element at (204, 222) on .added-manually
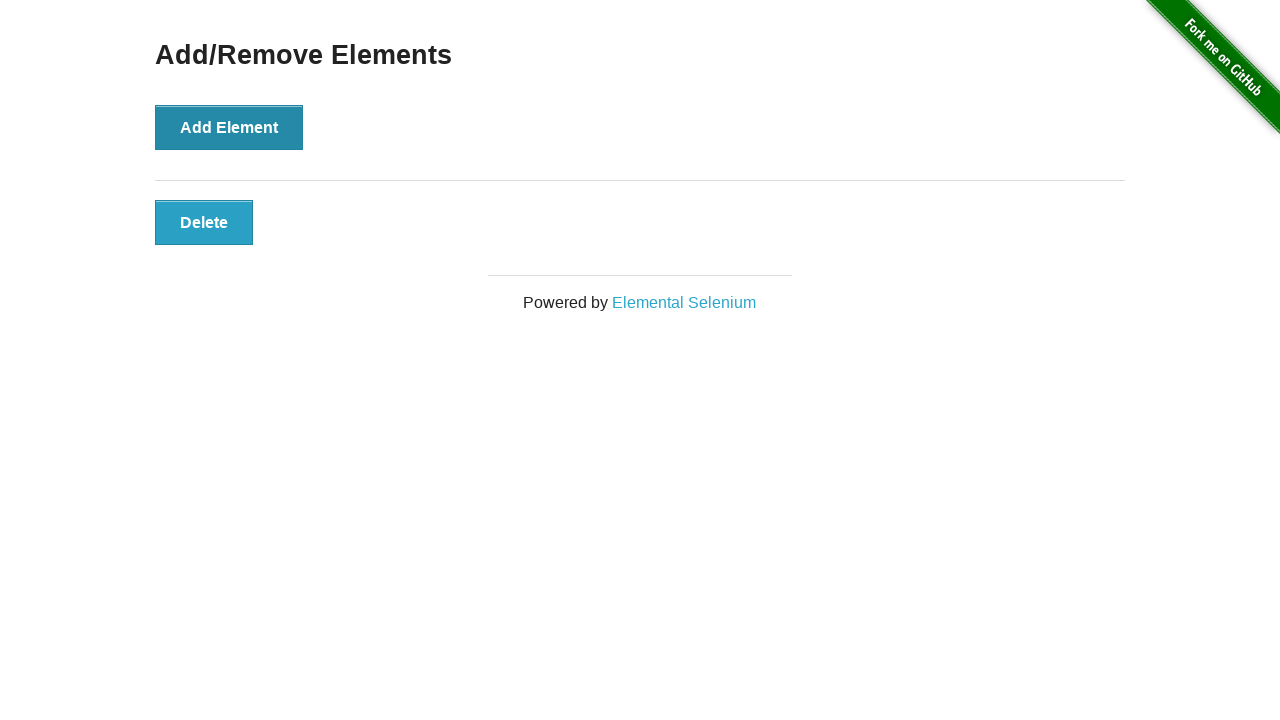

Elements container loaded
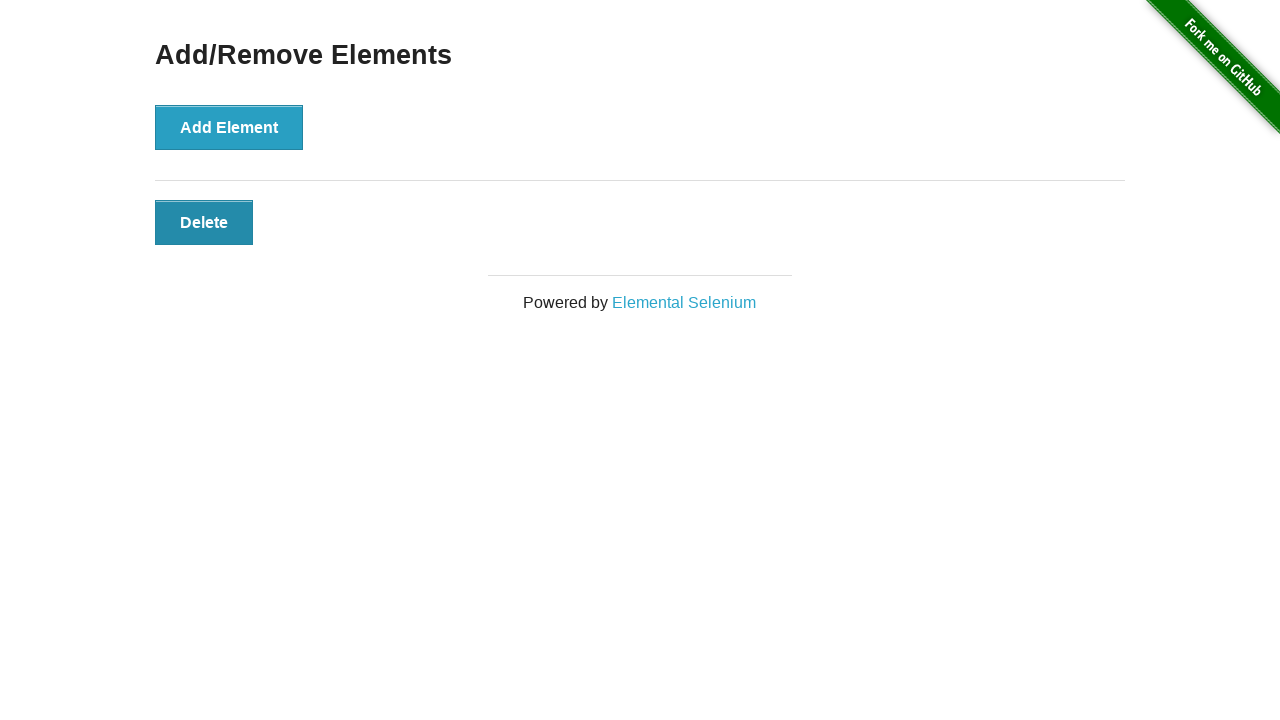

Counted remaining buttons: 1
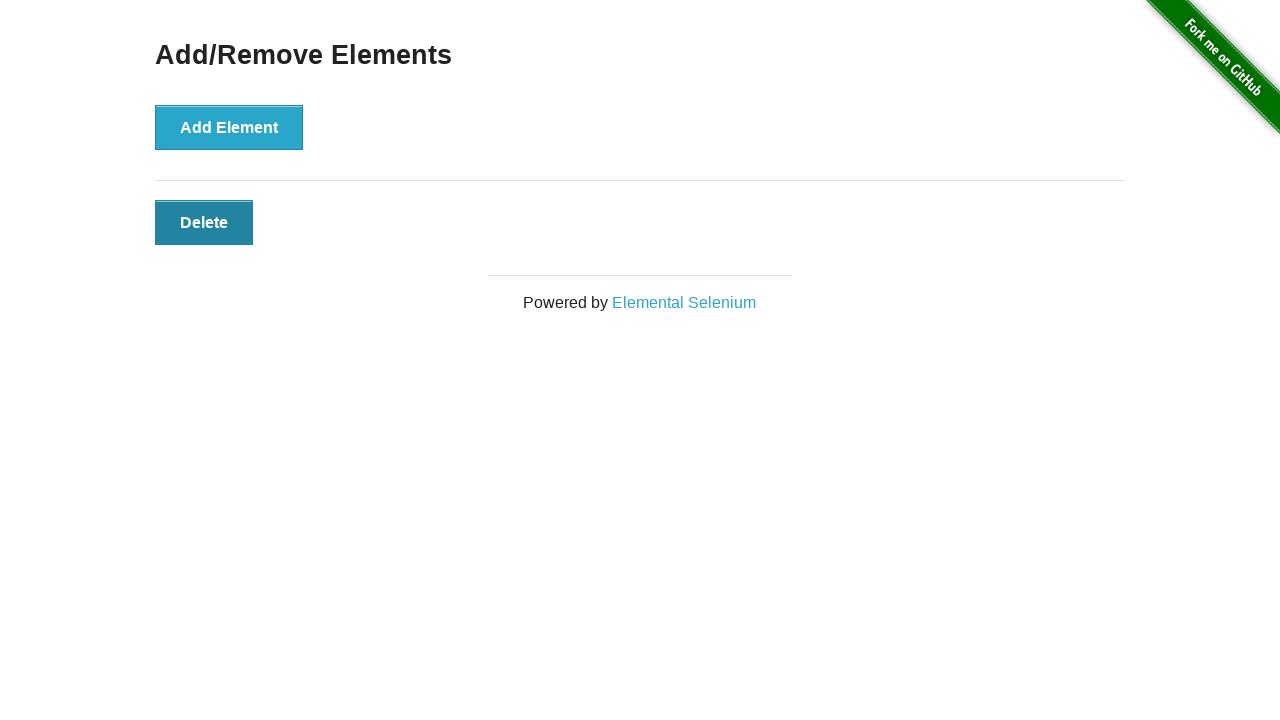

Verified that exactly 1 button remains
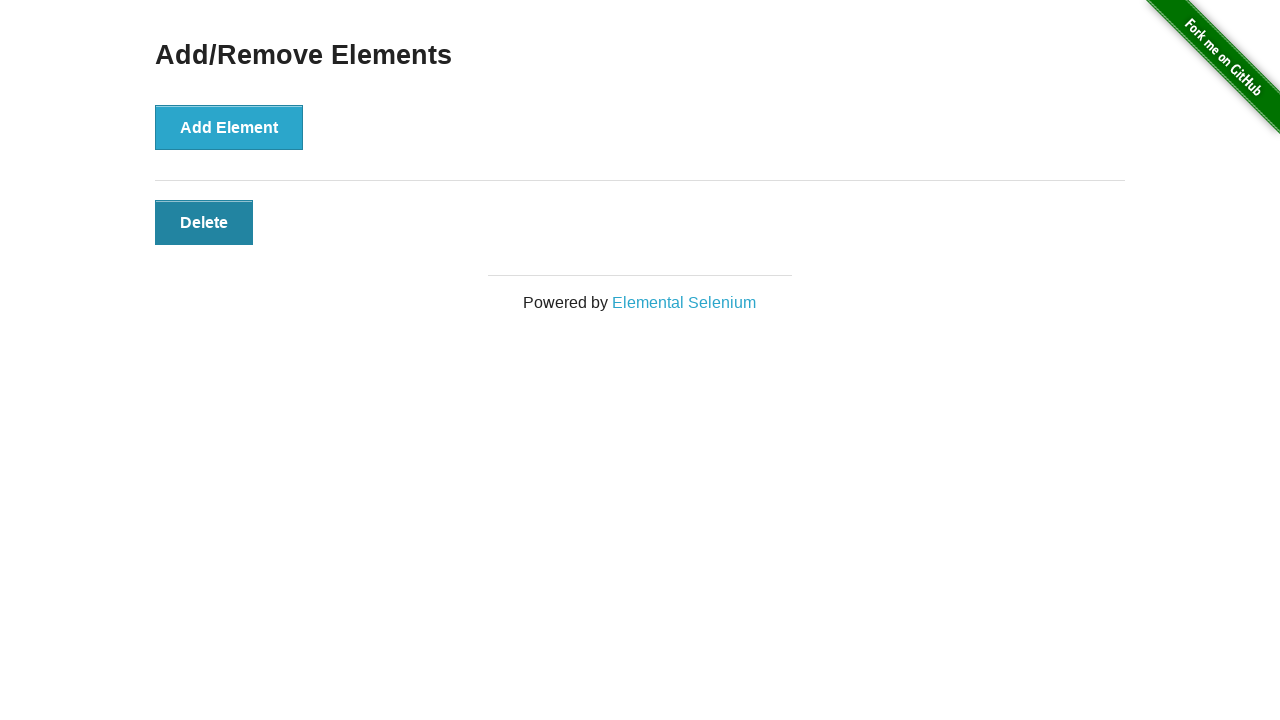

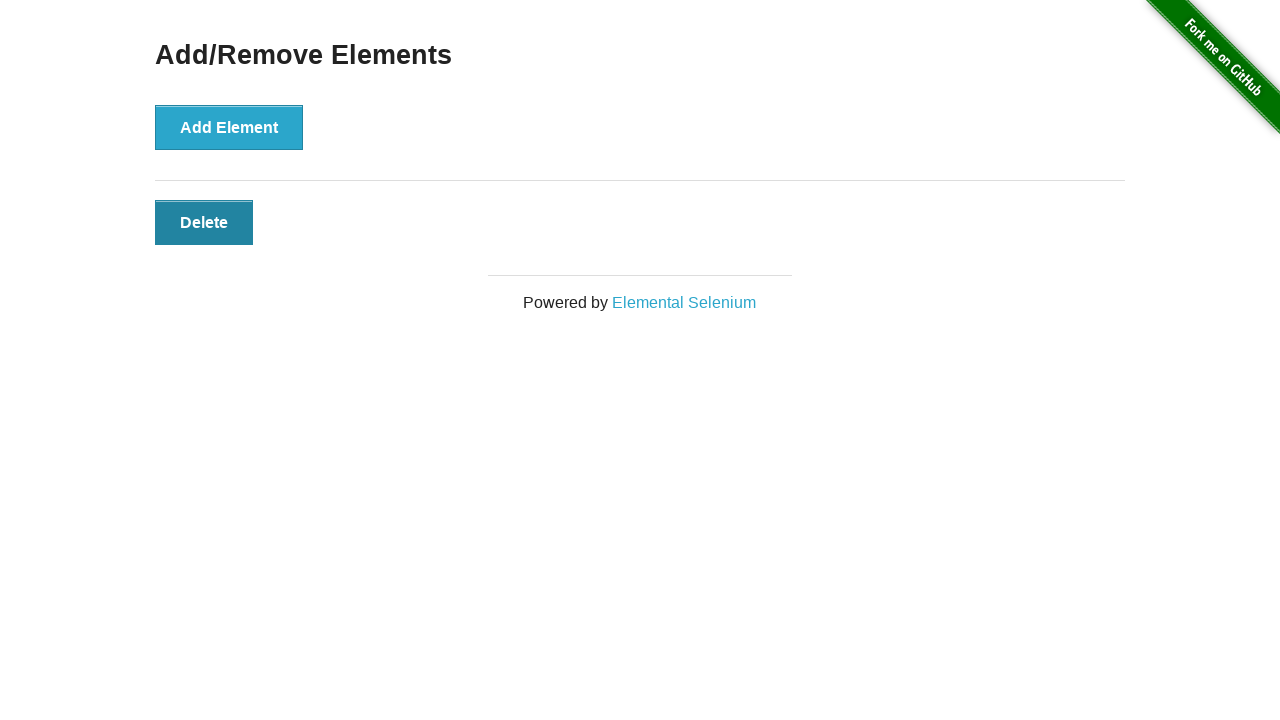